Fills out a paper CD case generator form with artist name, album title, and track names, then submits the form to generate a printable CD case PDF.

Starting URL: http://www.papercdcase.com/index.php

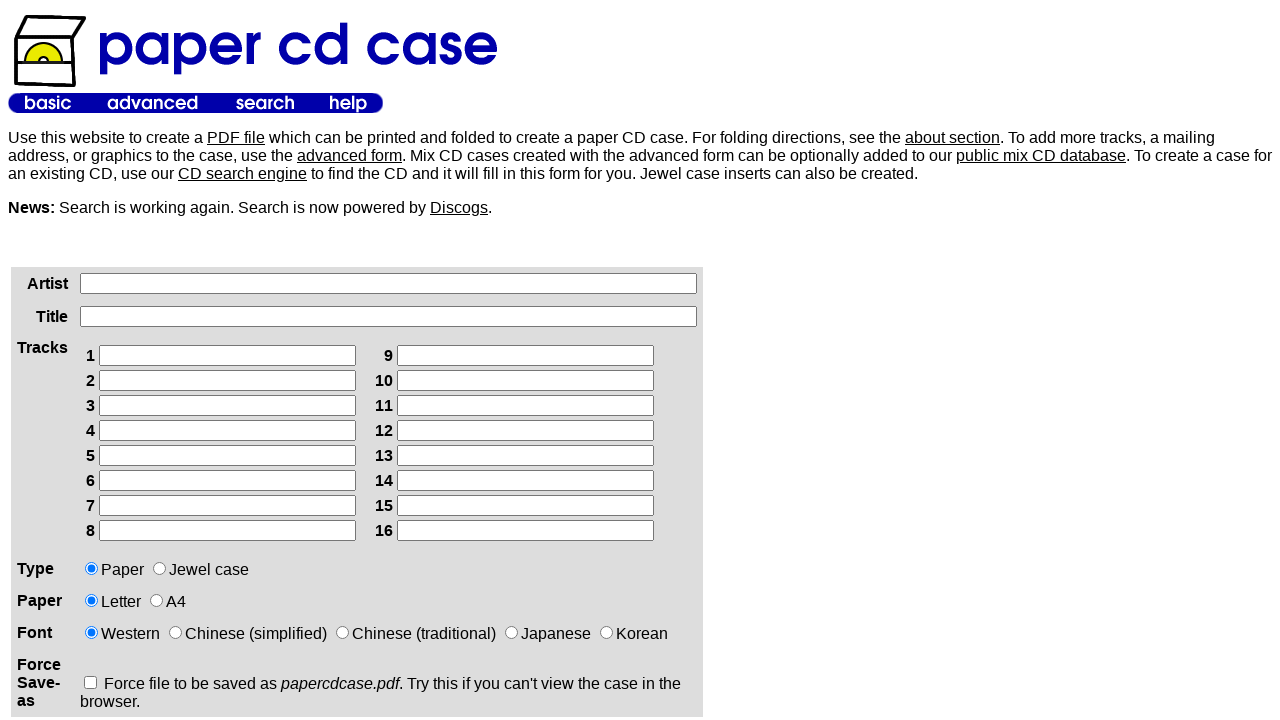

Filled artist name field with 'The Electric Waves' on input[name='artist']
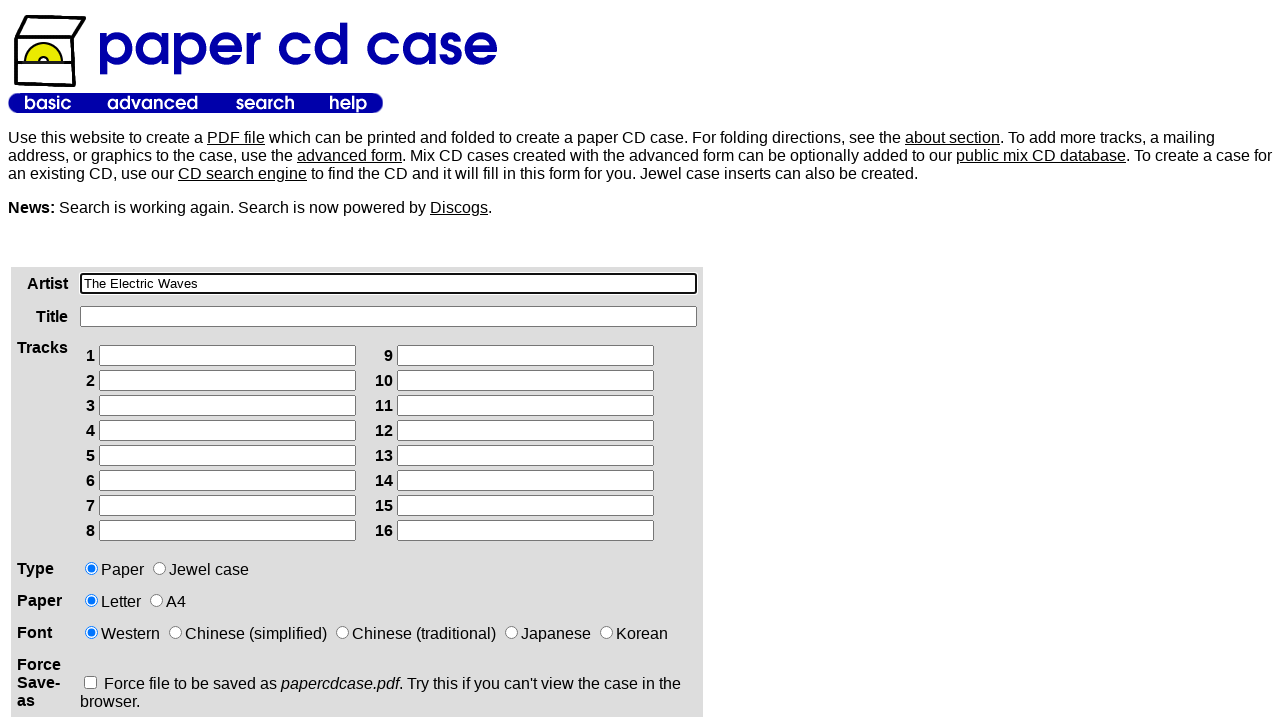

Filled album title field with 'Midnight Sessions' on input[name='title']
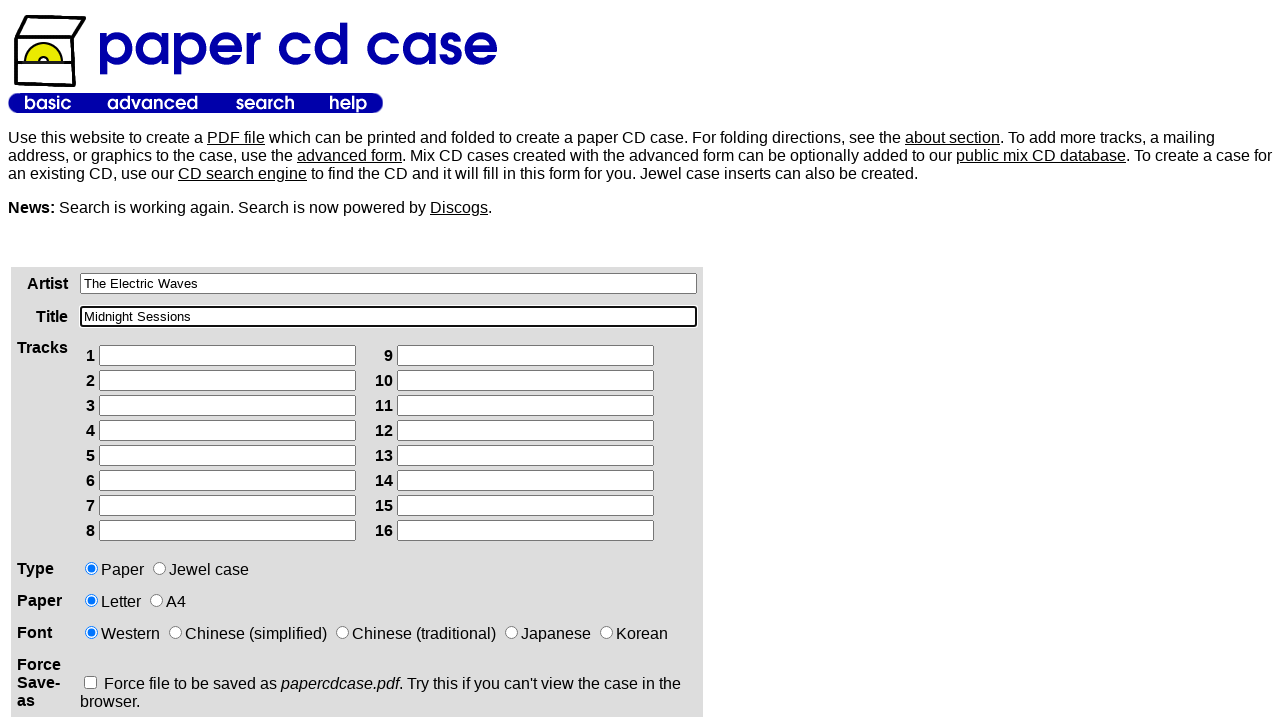

Filled track 1 with 'Opening Dawn' on input[name='track1']
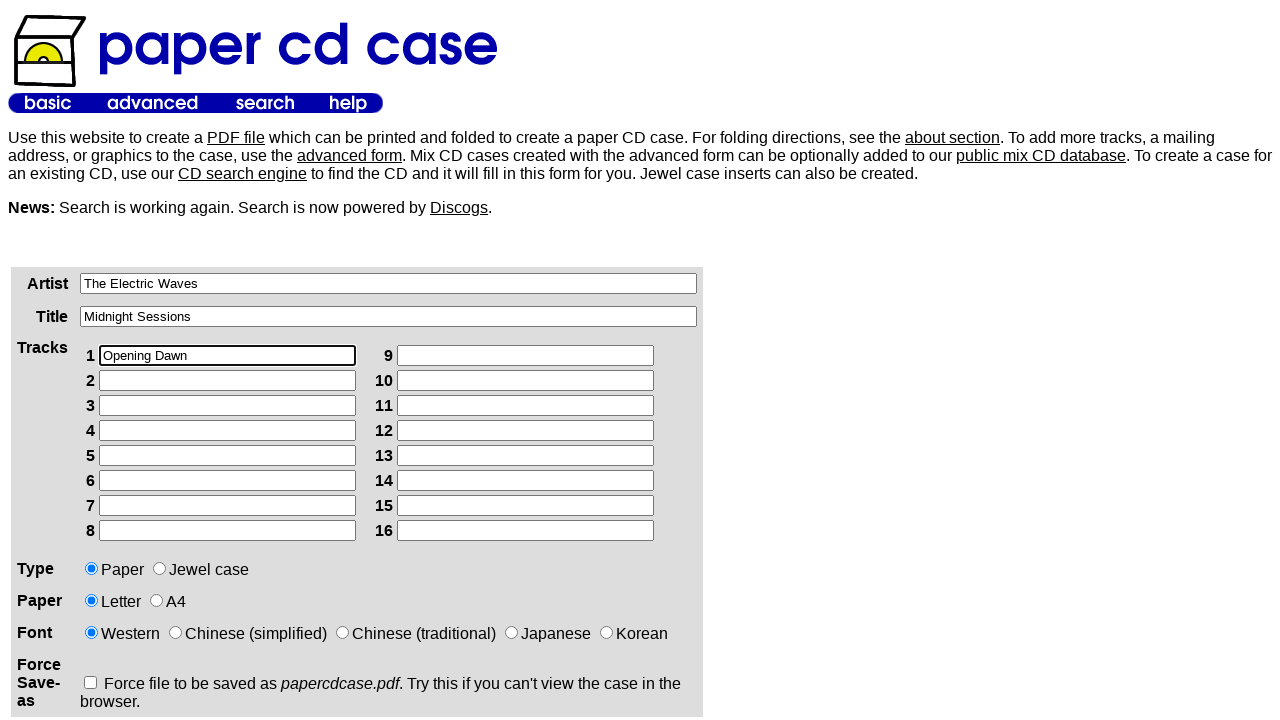

Filled track 2 with 'City Lights' on input[name='track2']
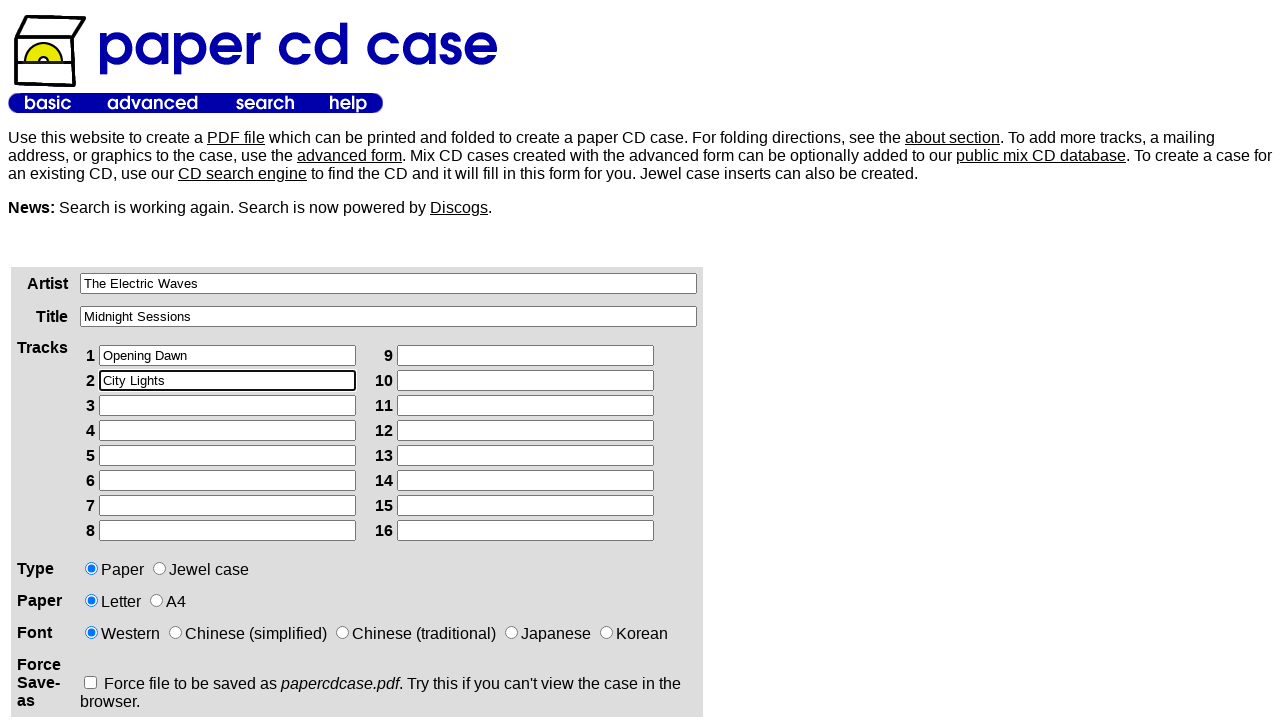

Filled track 3 with 'Echoes in Time' on input[name='track3']
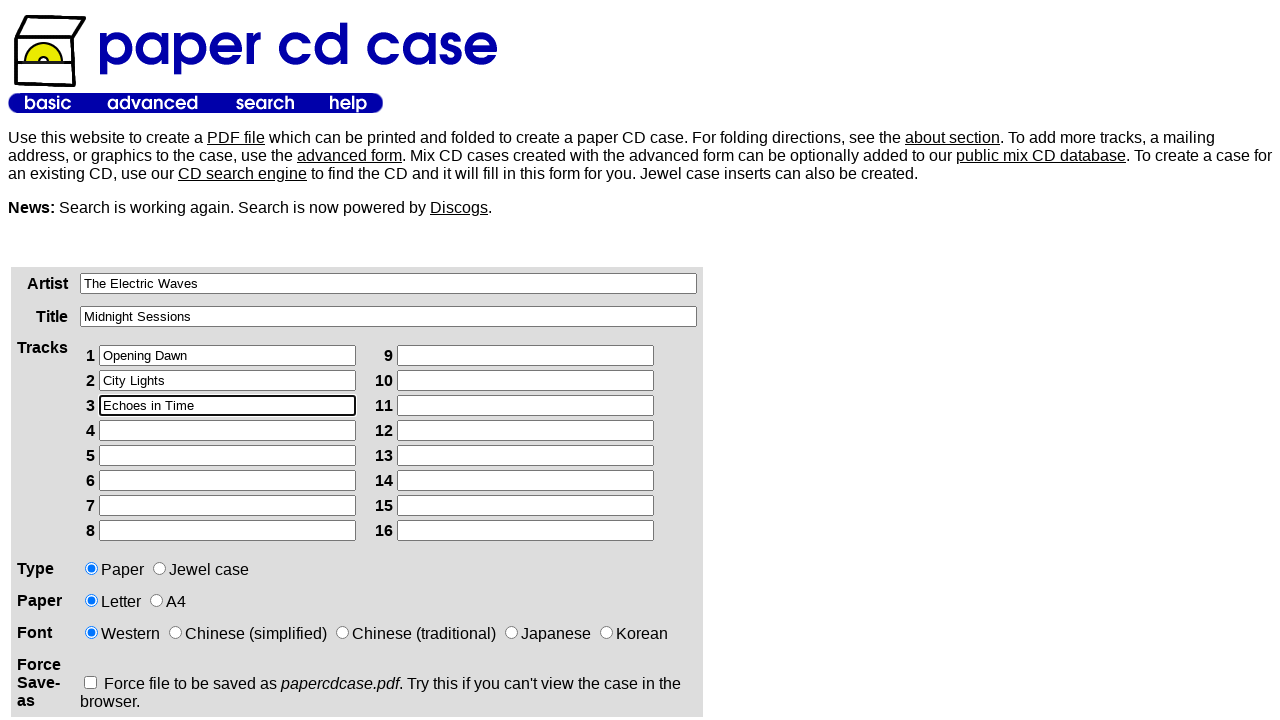

Filled track 4 with 'Wandering Soul' on input[name='track4']
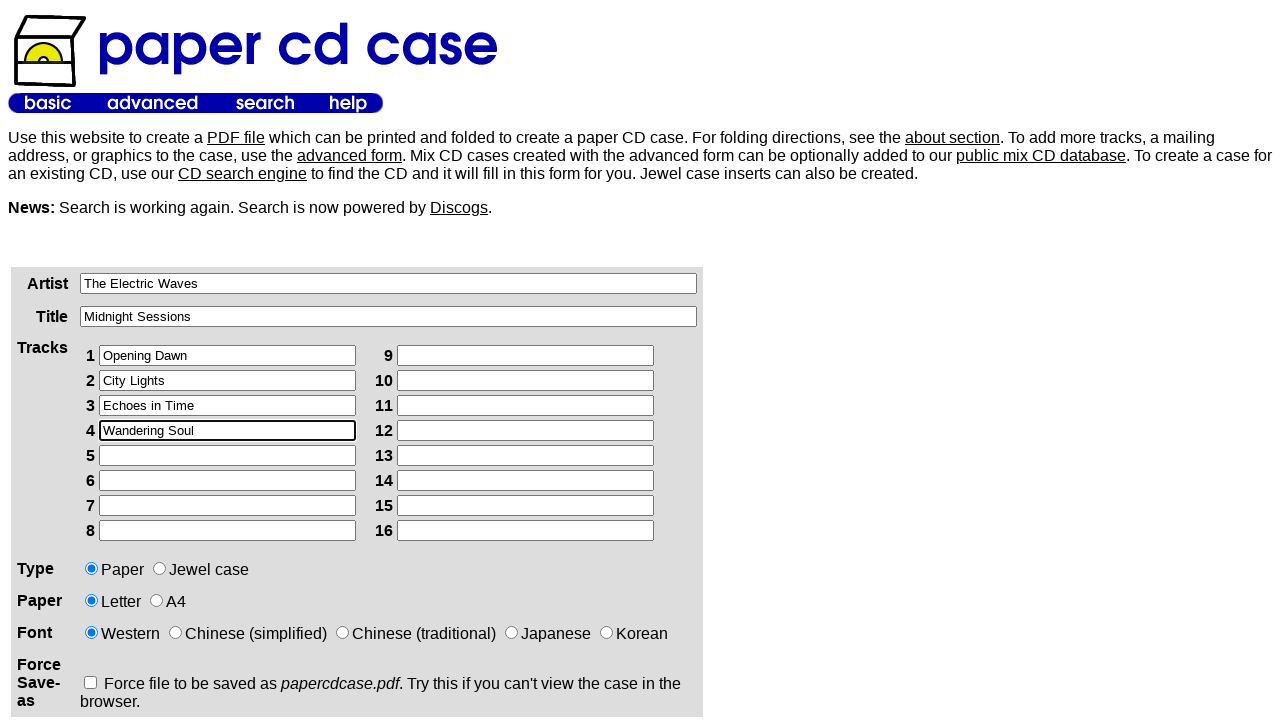

Filled track 5 with 'Neon Dreams' on input[name='track5']
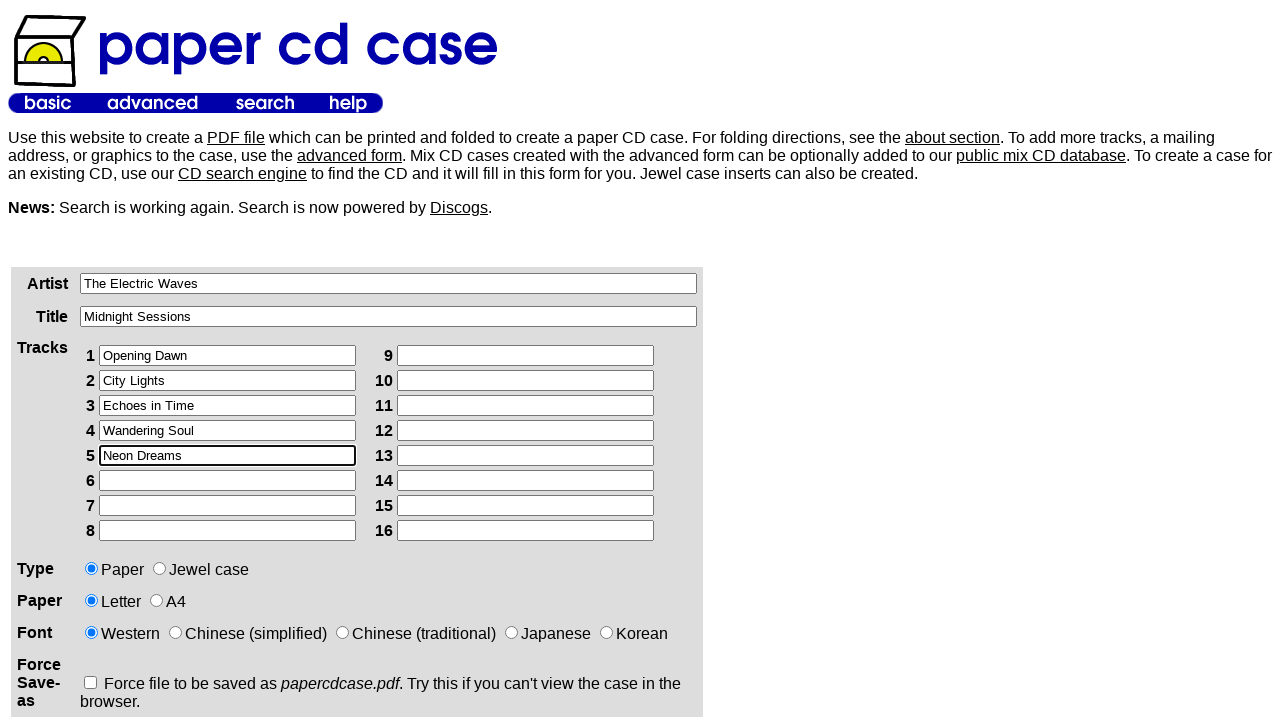

Filled track 6 with 'Fading Memories' on input[name='track6']
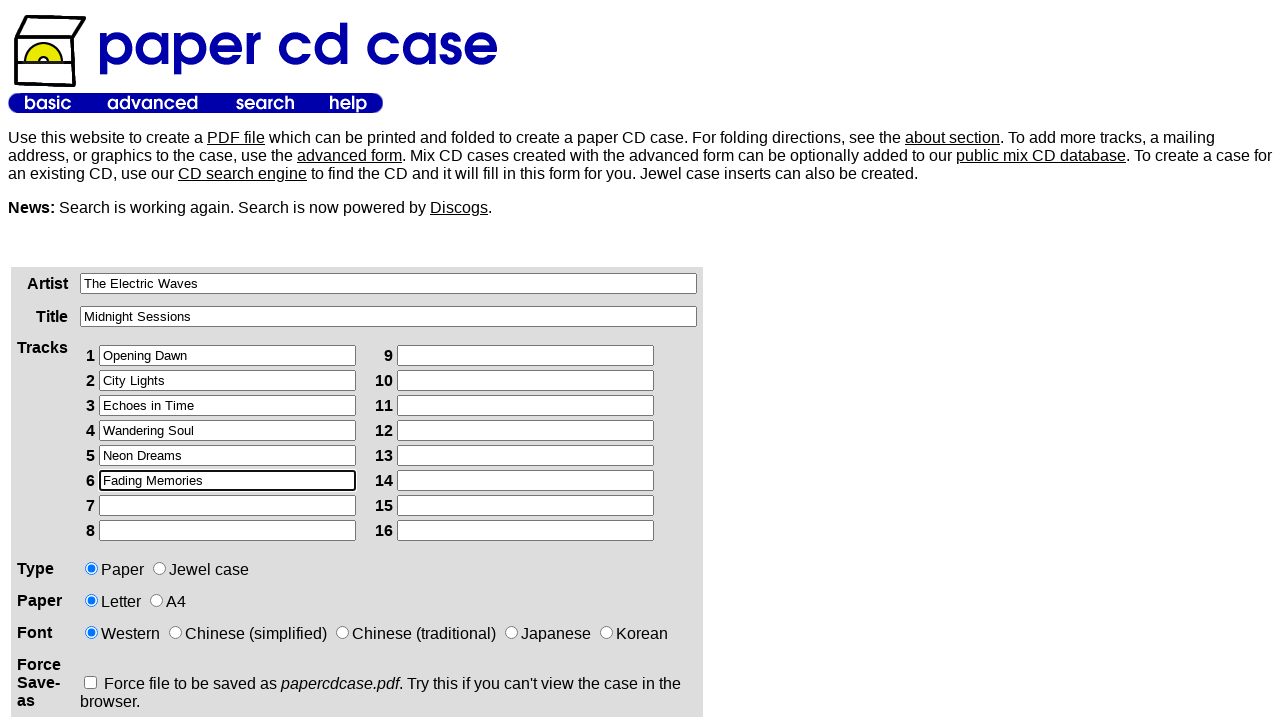

Filled track 7 with 'Starlight Road' on input[name='track7']
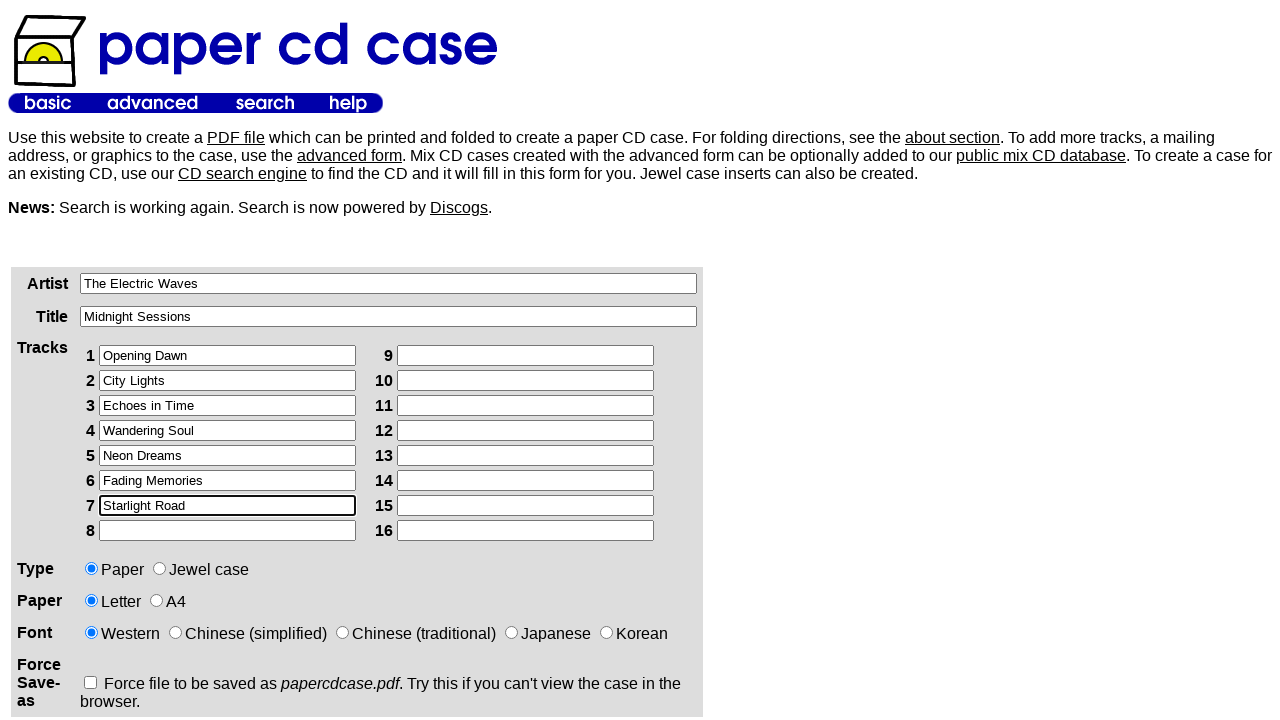

Filled track 8 with 'Whispers of Tomorrow' on input[name='track8']
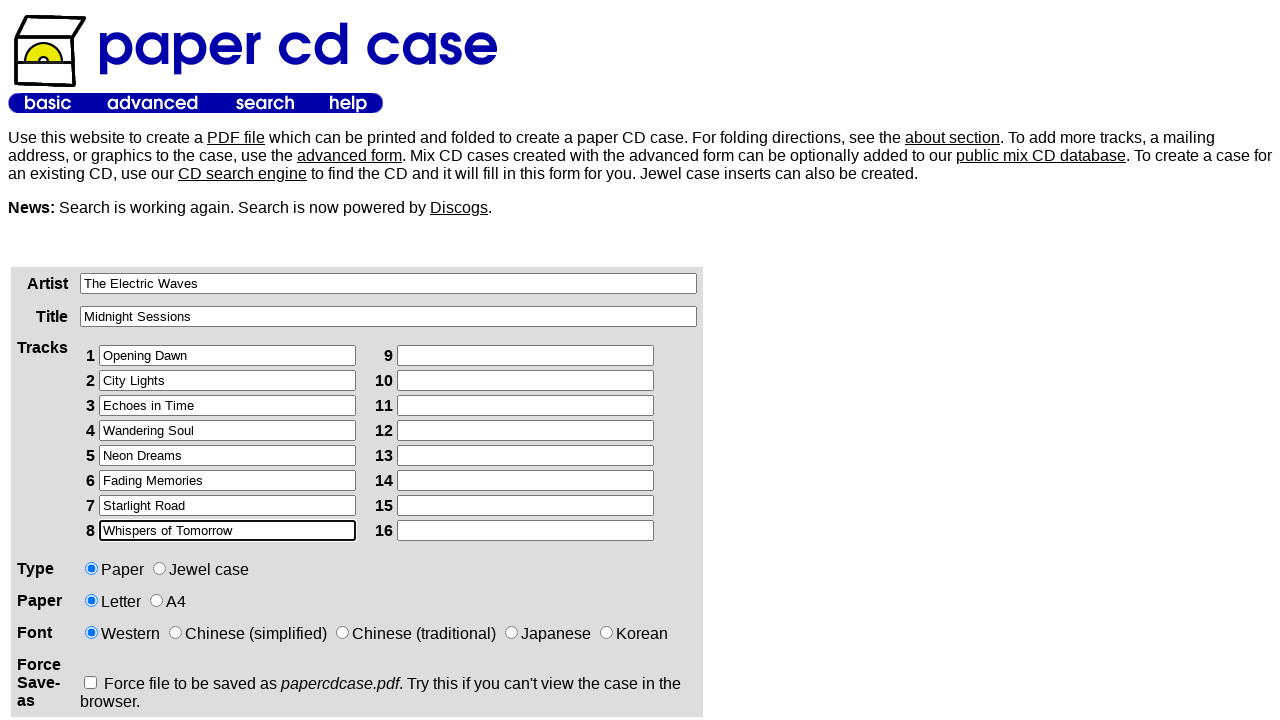

Filled track 9 with 'Electric Heart' on input[name='track9']
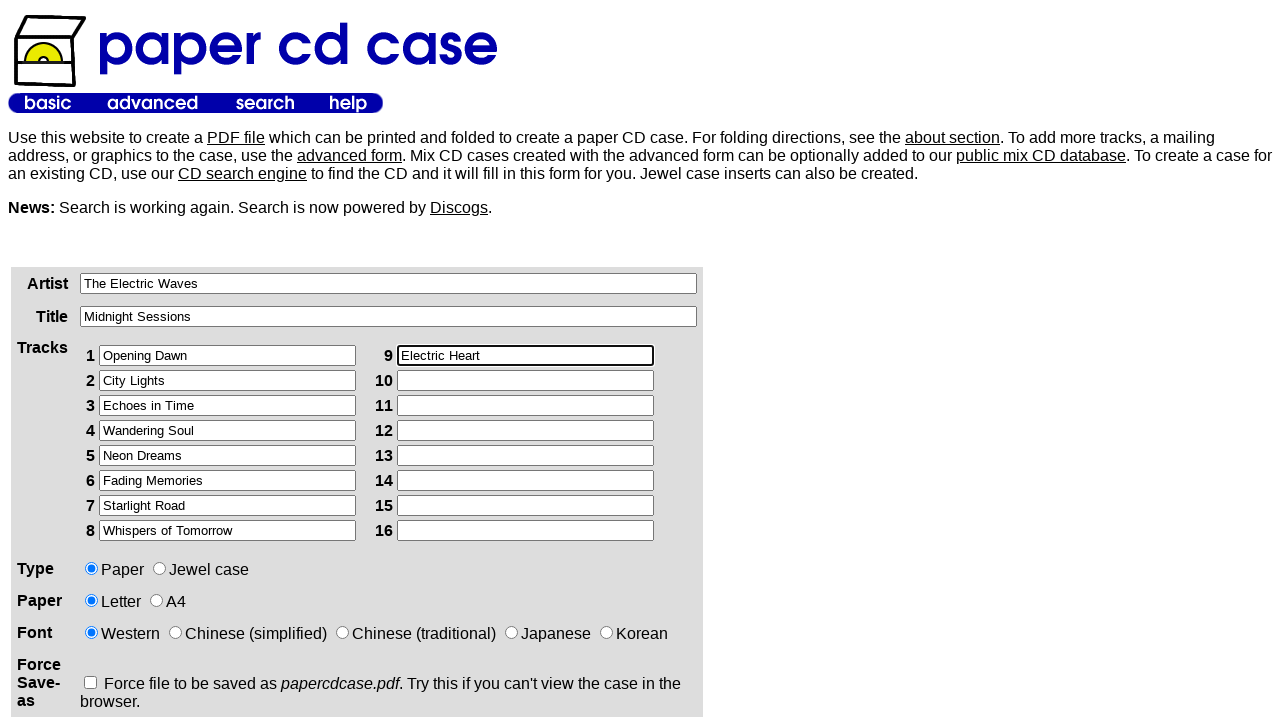

Filled track 10 with 'Final Horizon' on input[name='track10']
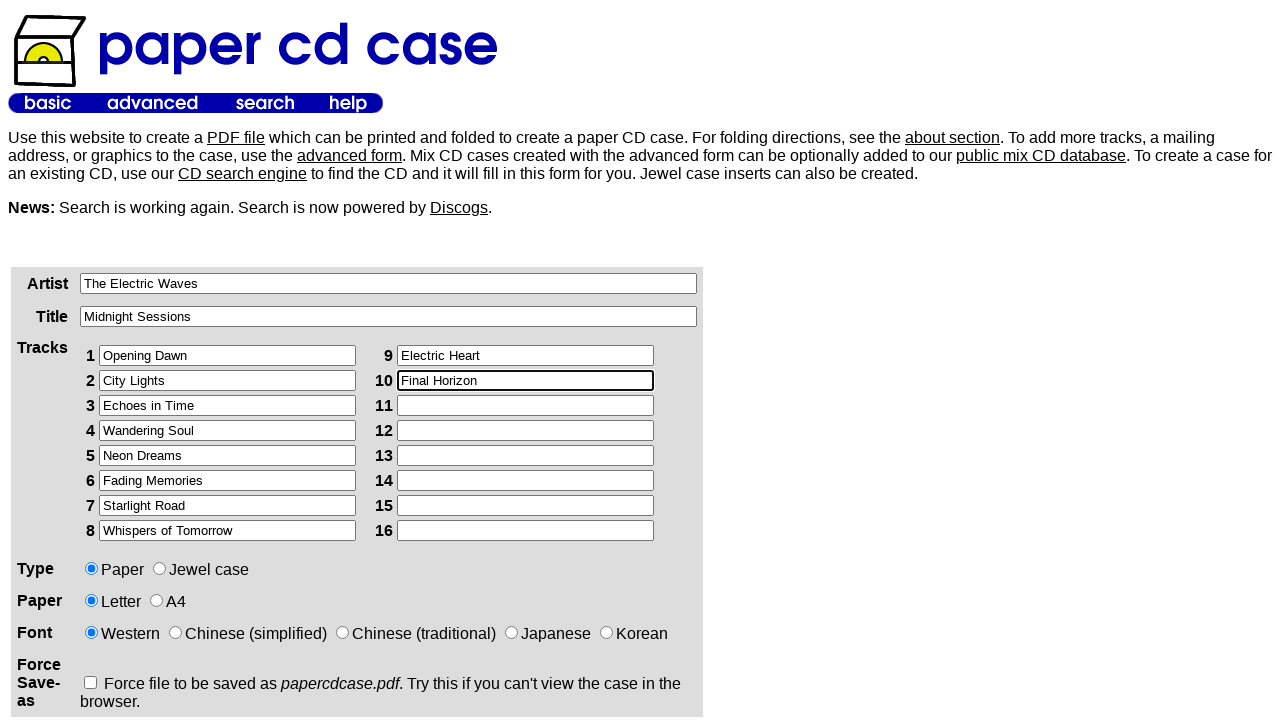

Selected A4 paper size at (156, 600) on input[name='size'][value='a4']
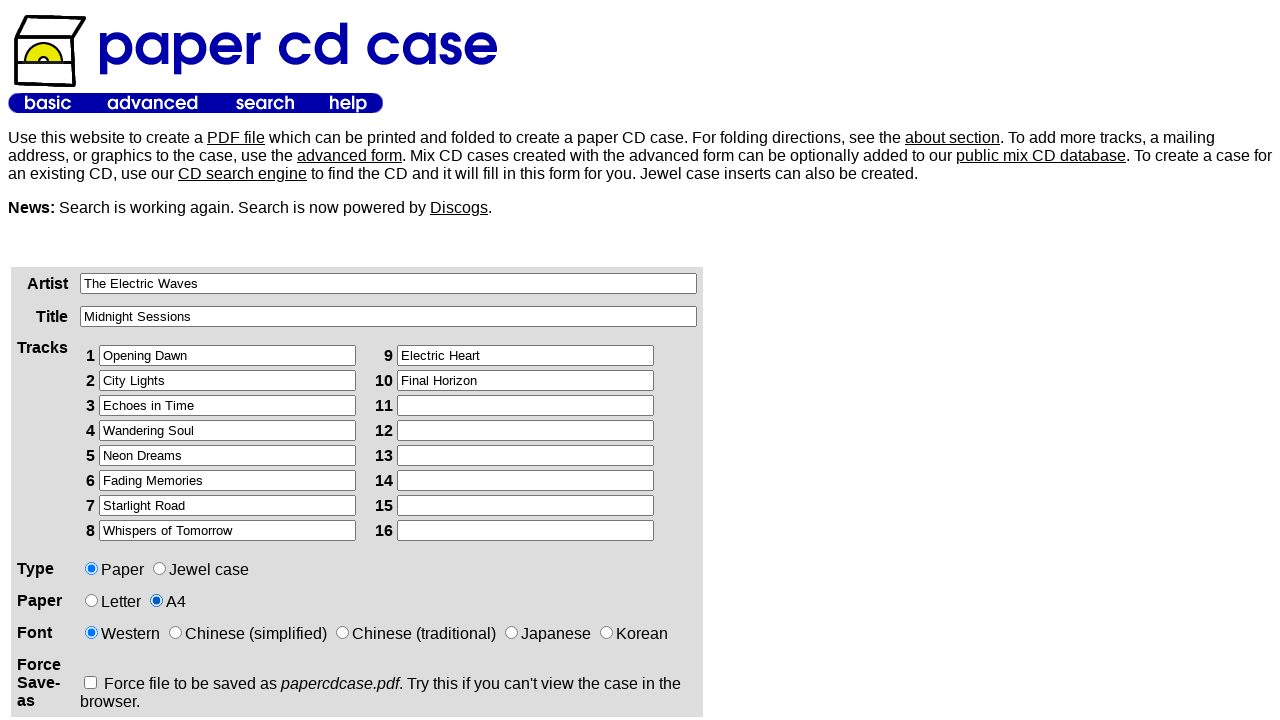

Selected jewel case template at (160, 568) on input[name='template'][value='jewel']
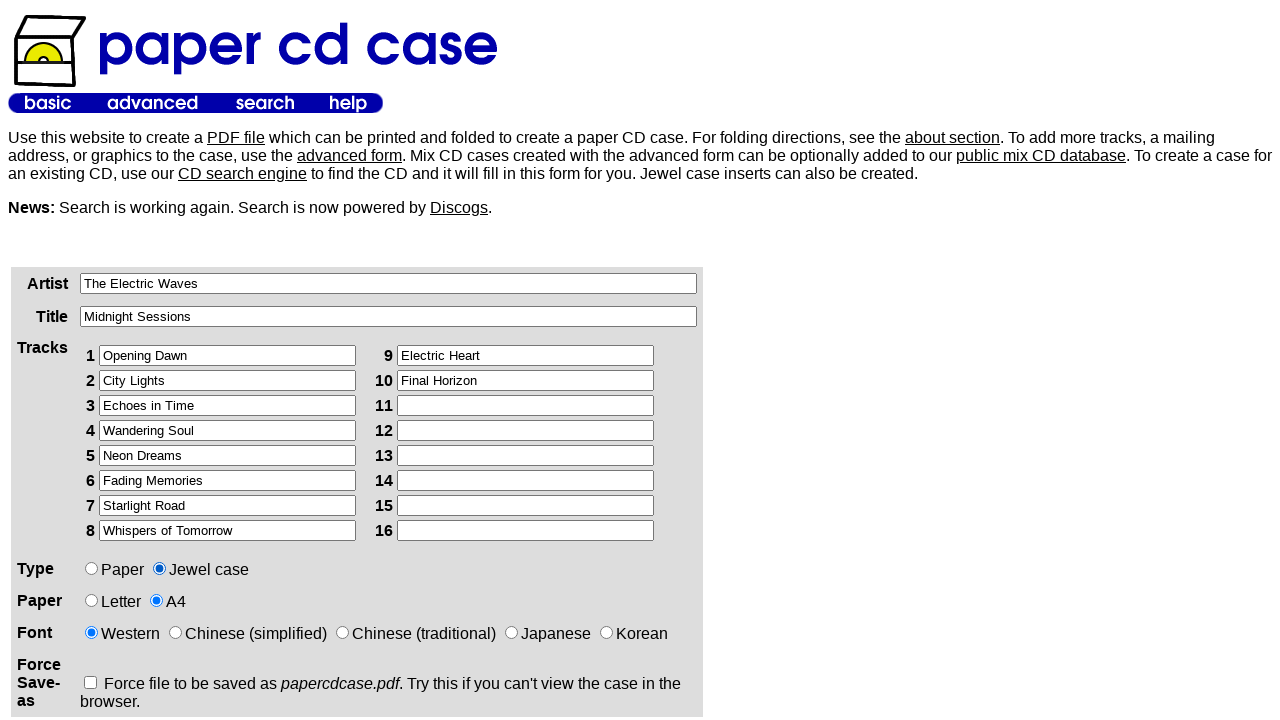

Clicked submit button to generate CD case PDF at (125, 360) on input[name='submit']
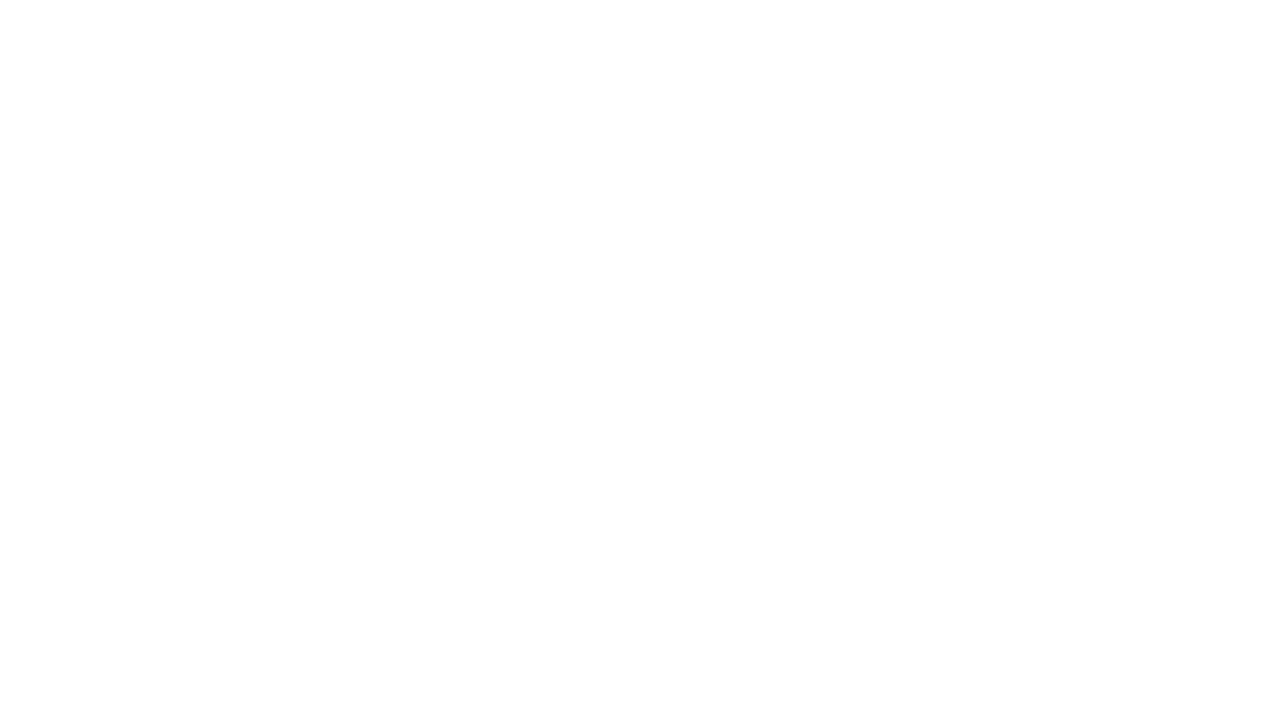

Page completed loading after form submission
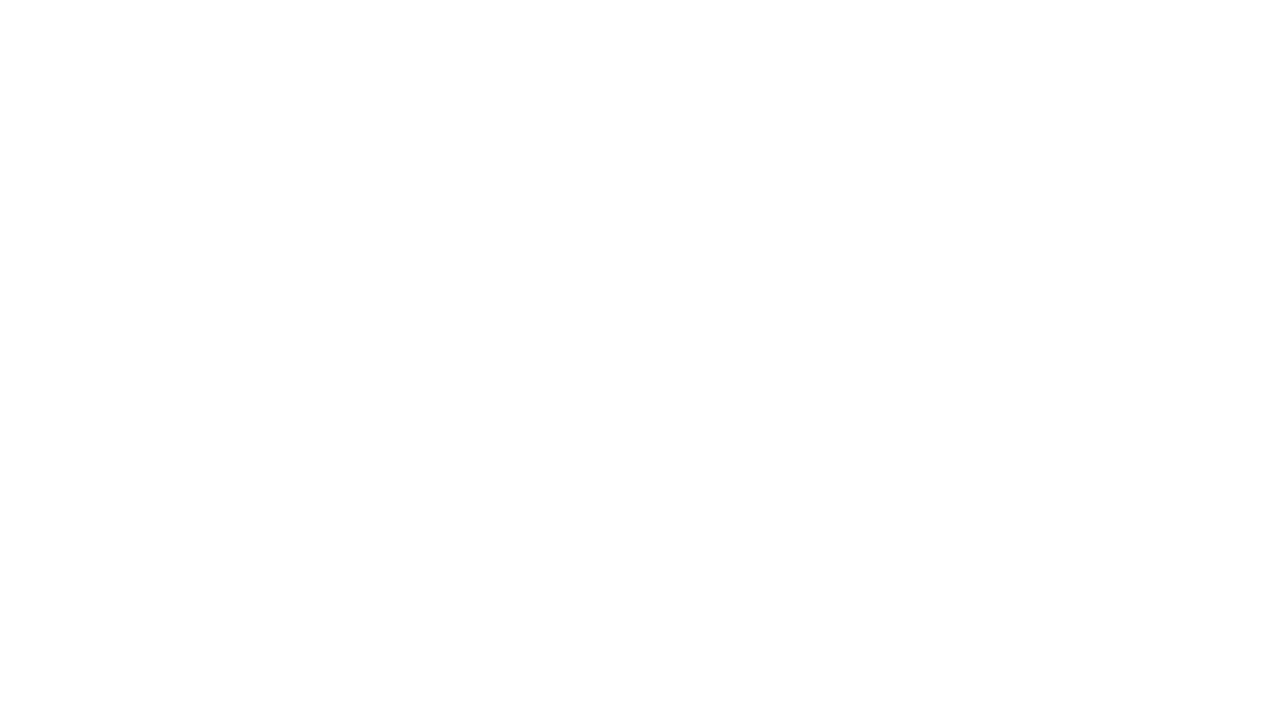

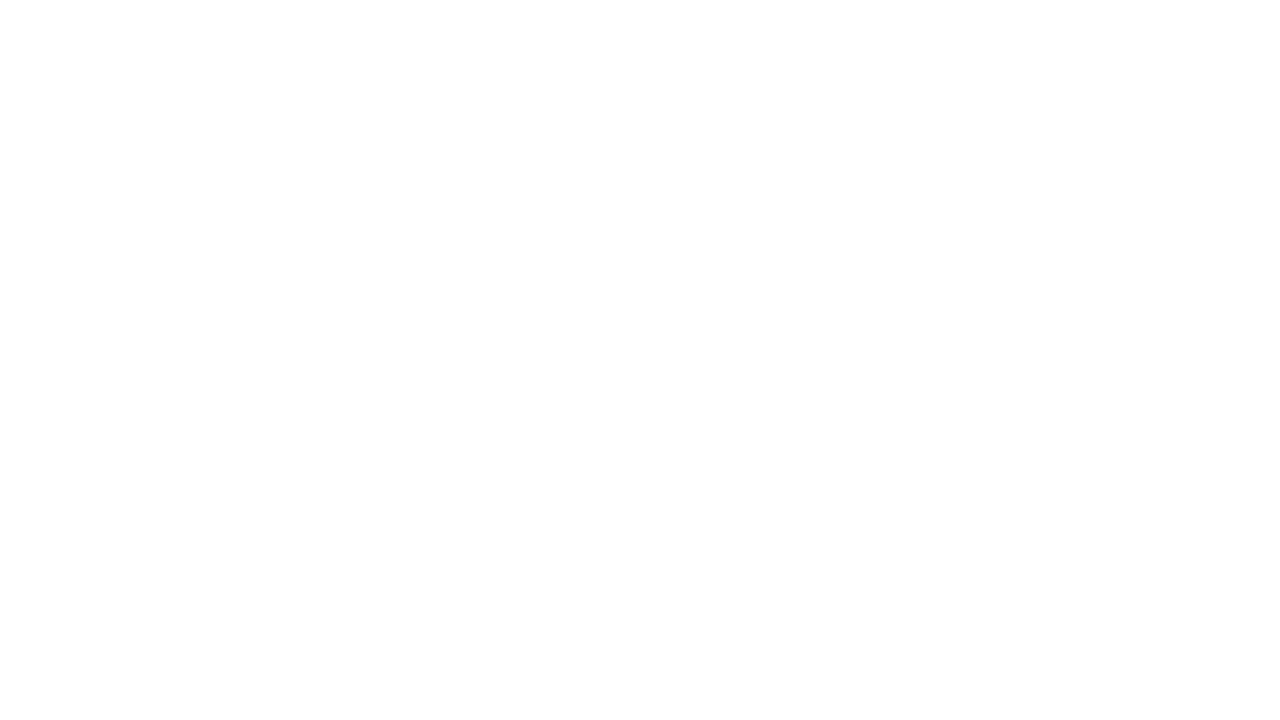